Tests iframe handling by switching to a demo frame and clicking on a checkbox/radio option for "New York"

Starting URL: https://jqueryui.com/checkboxradio/

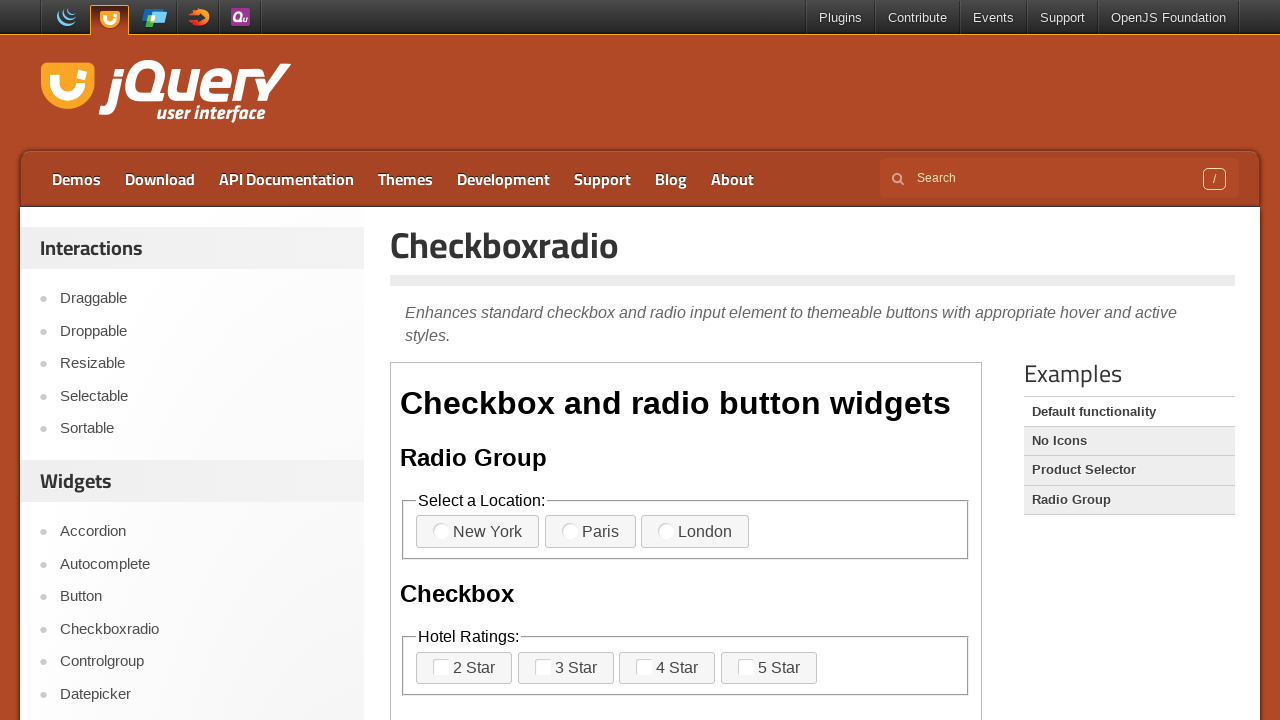

Waited for demo iframe to be present
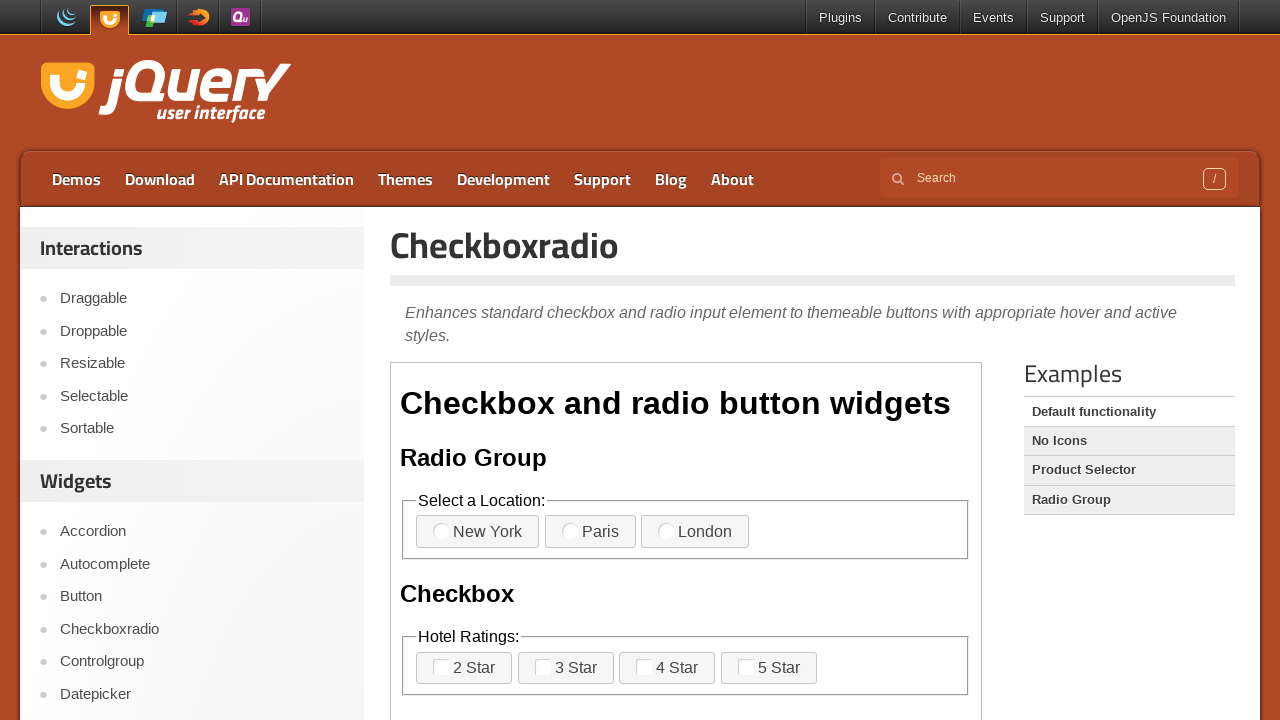

Located the demo iframe for interaction
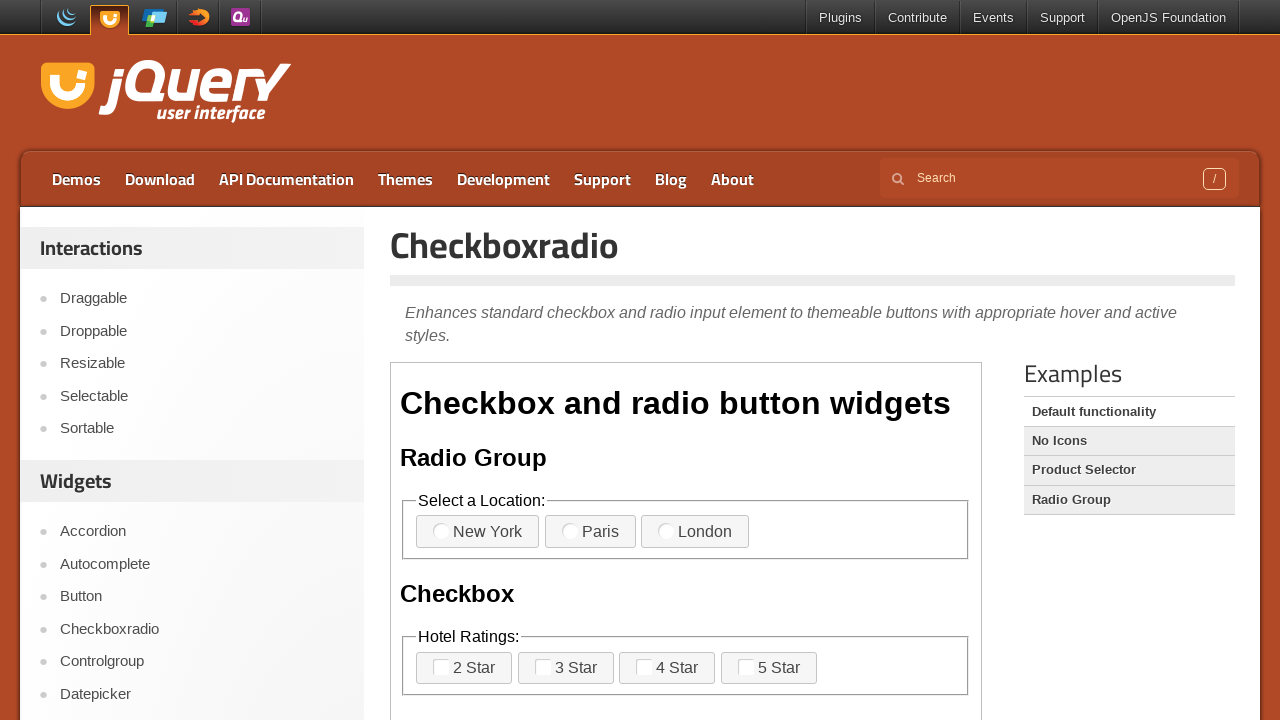

Clicked on New York checkbox/radio option in iframe at (478, 532) on iframe.demo-frame >> internal:control=enter-frame >> label:has-text('New York')
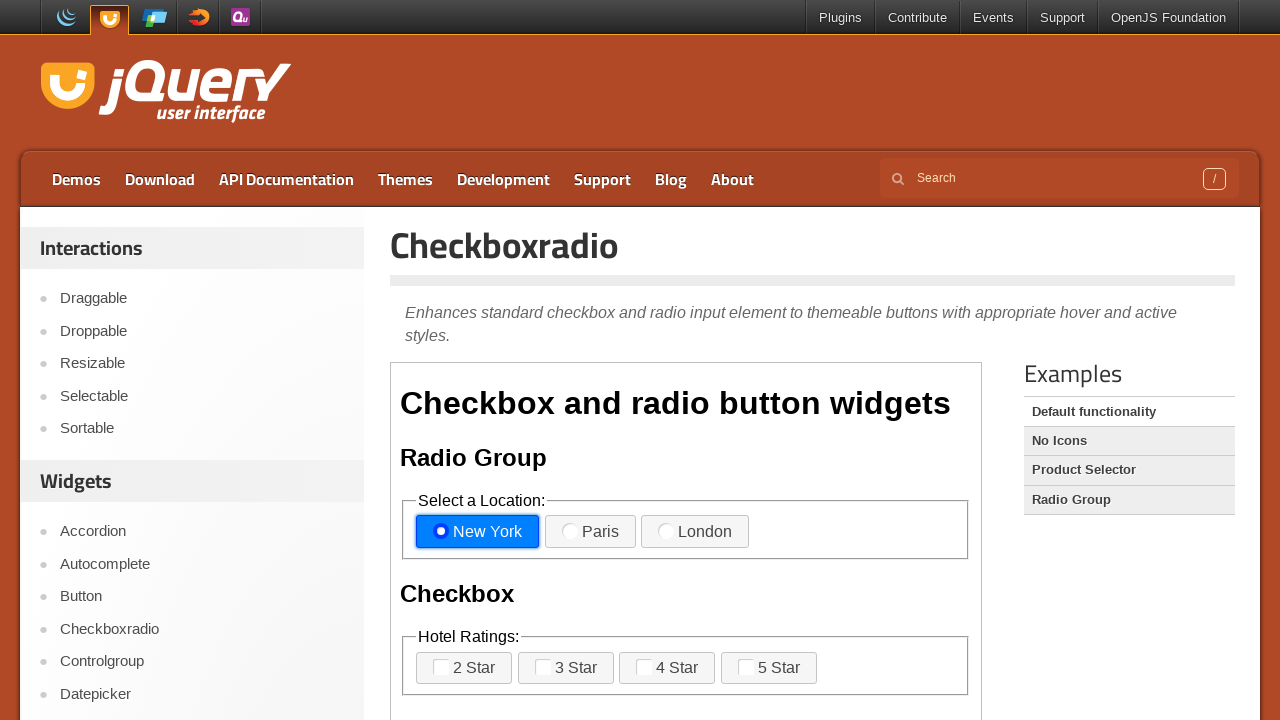

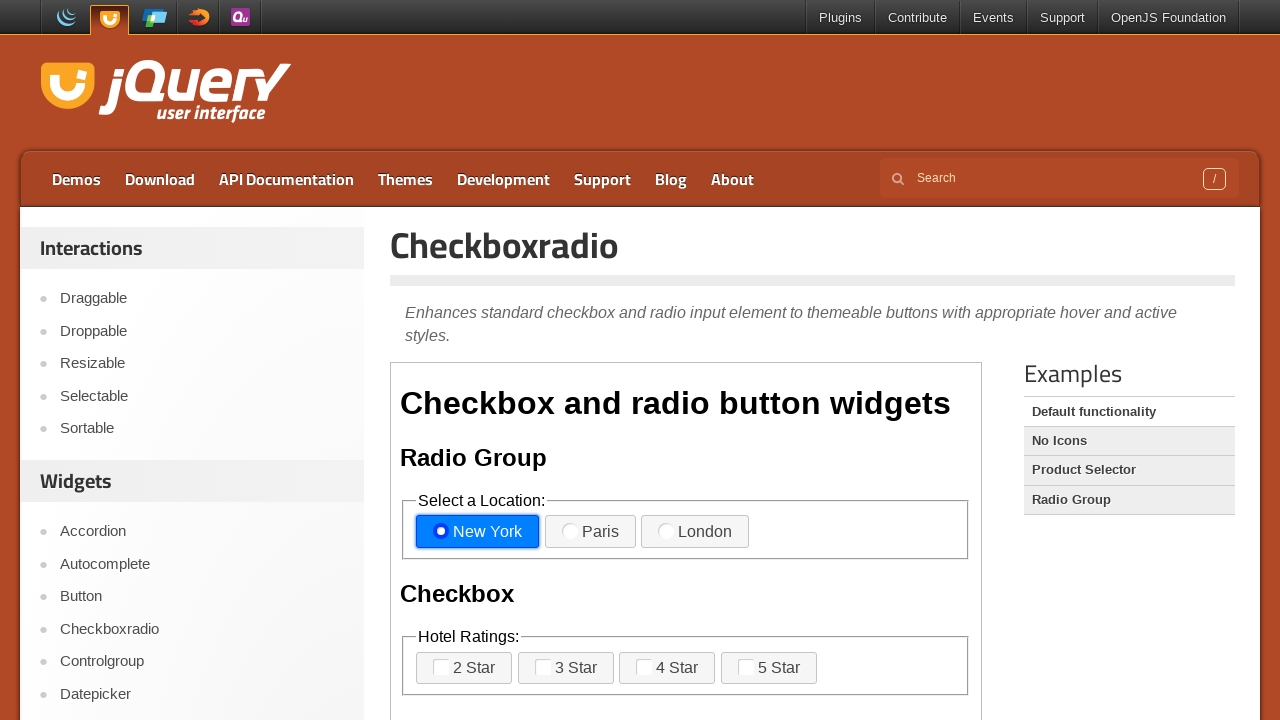